Tests a text box form by filling in user name, email, current address, and permanent address fields, then submitting and verifying the output displays the entered information.

Starting URL: https://demoqa.com/text-box

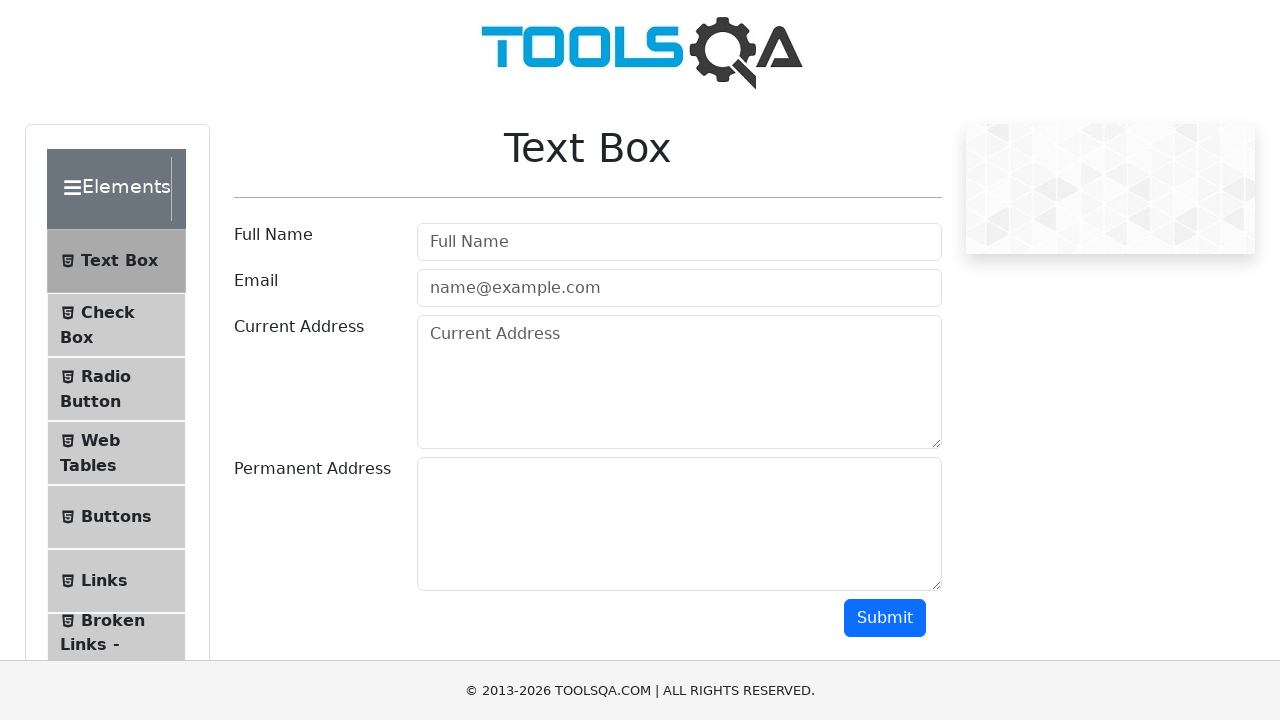

Waited for page title selector to load
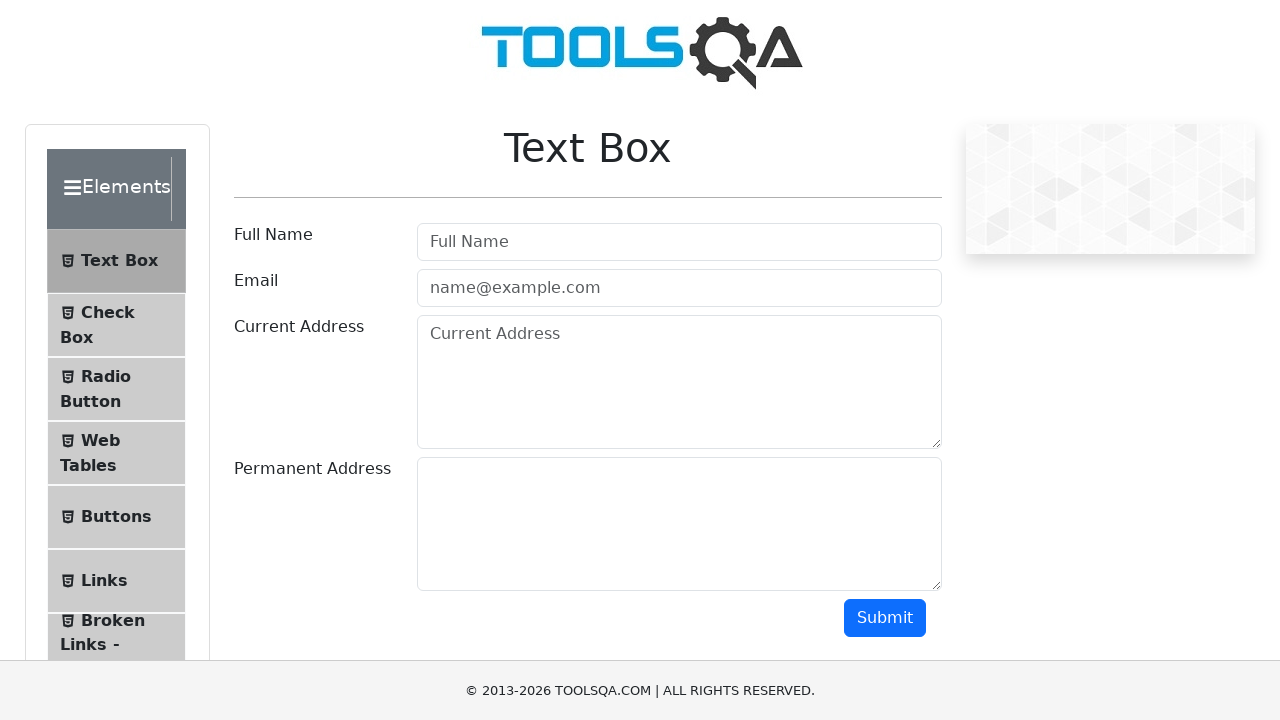

Verified 'Text Box' title is present on page
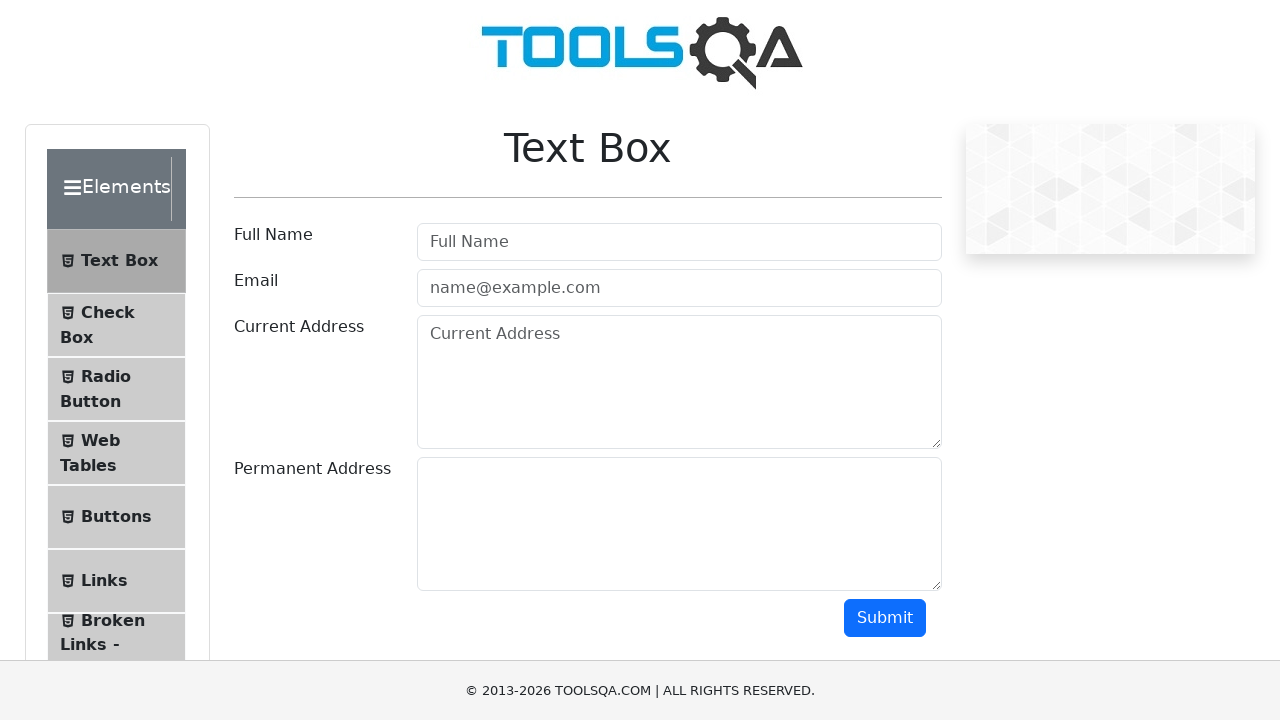

Filled username field with 'Nikola' on #userName
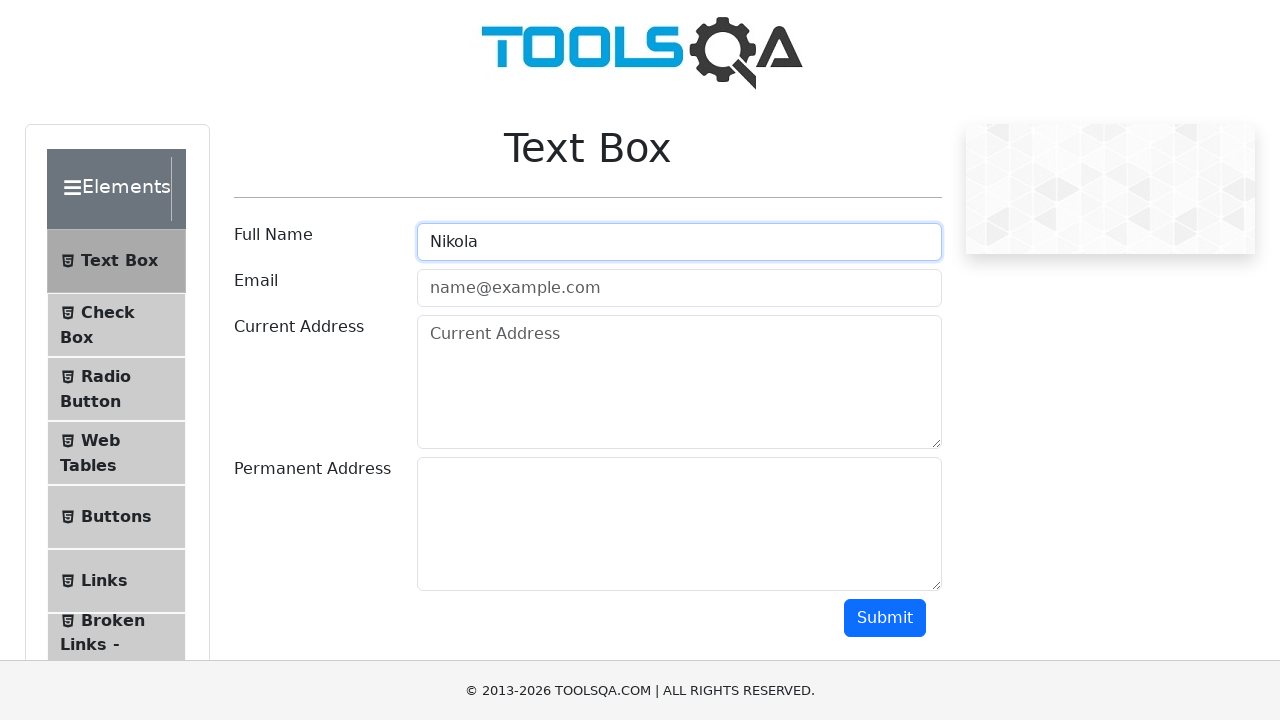

Filled email field with 'y45erer@mail.ru' on #userEmail
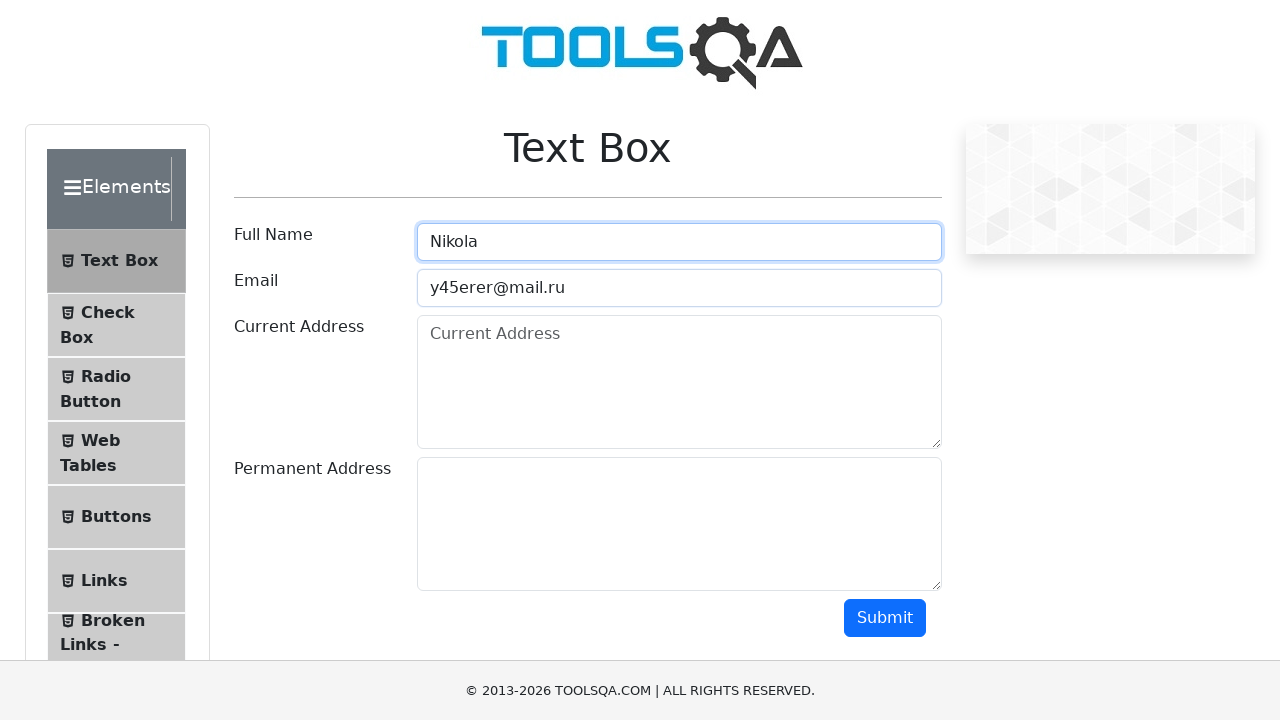

Filled current address field with 'poocc' on #currentAddress
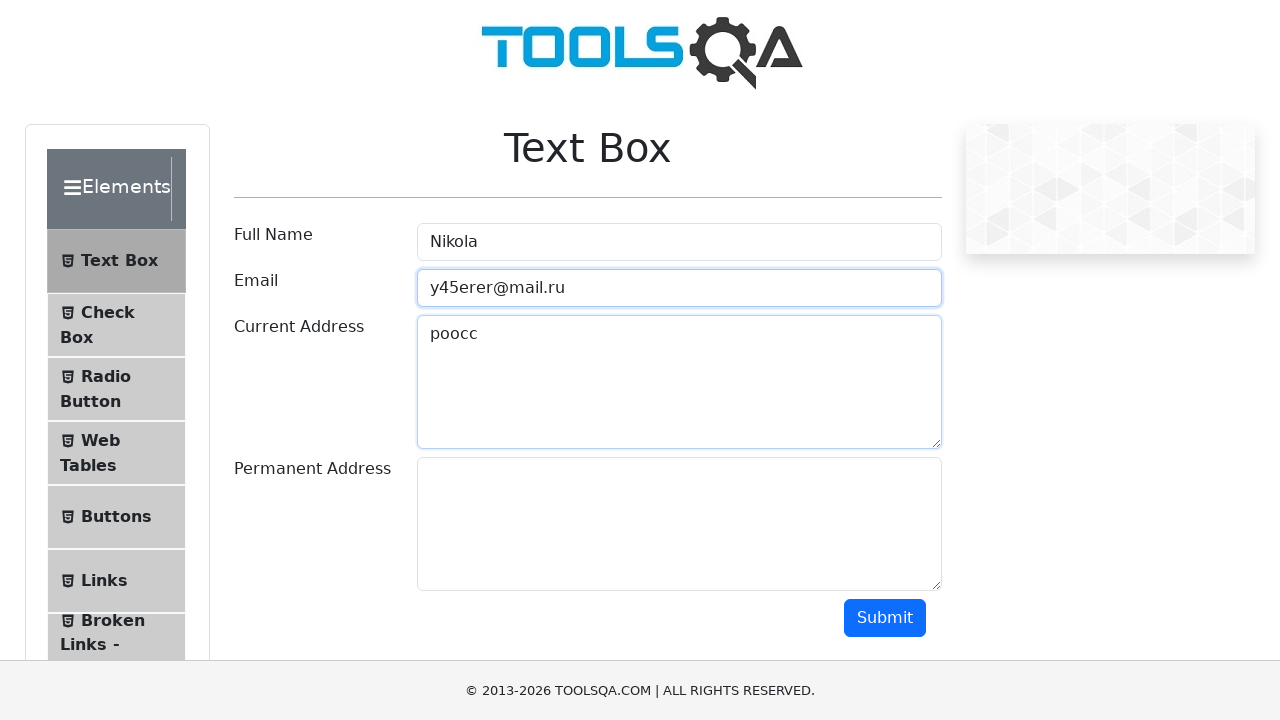

Filled permanent address field with 'poobbd112' on #permanentAddress
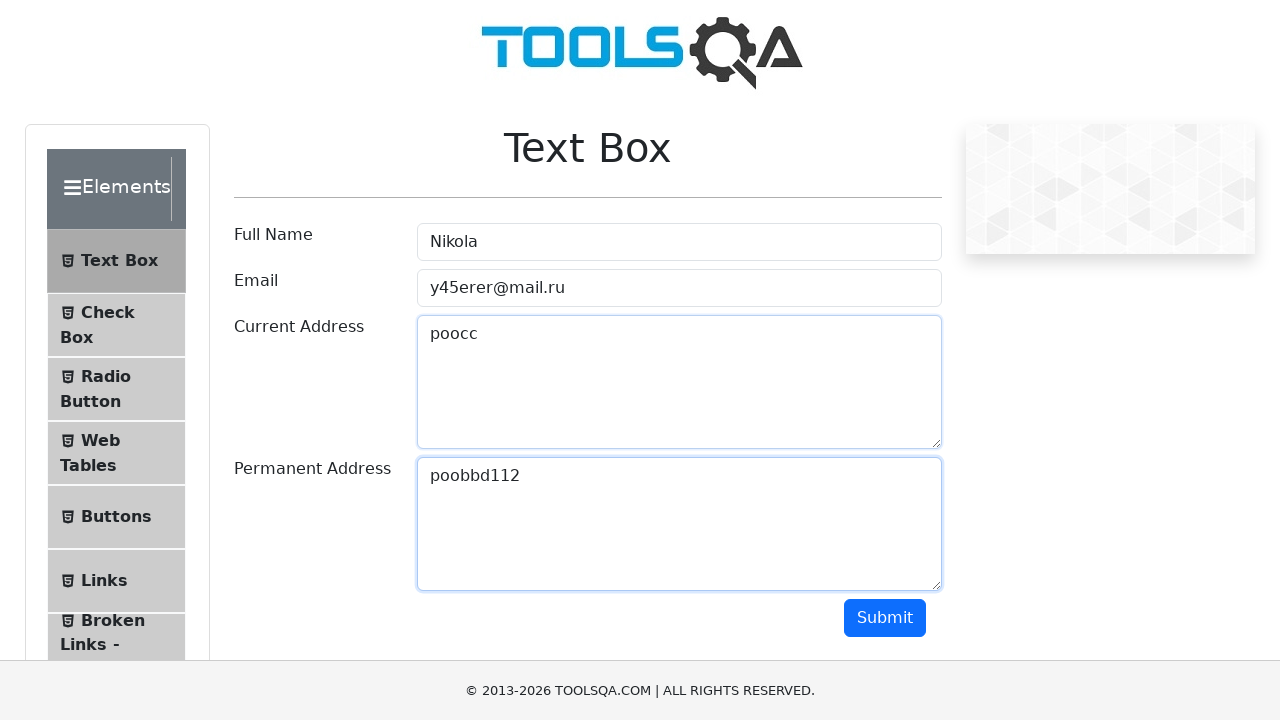

Clicked submit button to submit form at (885, 618) on .btn.btn-primary
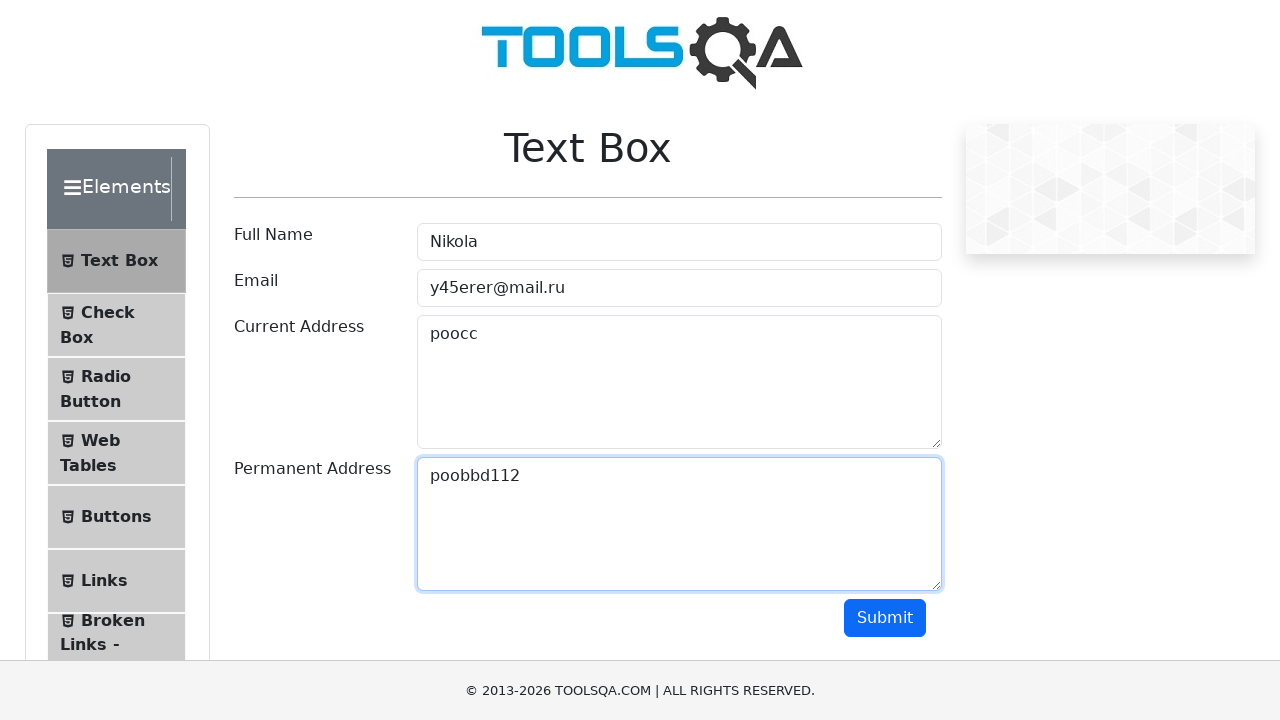

Waited for output section to appear
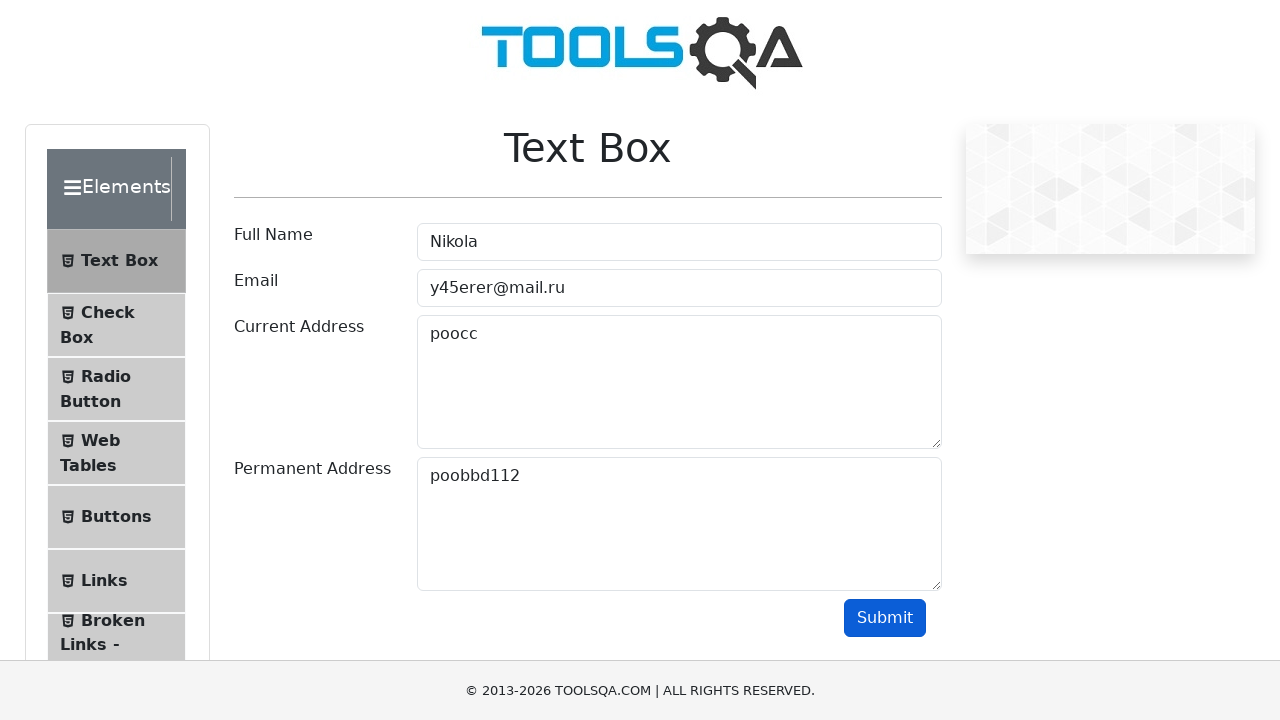

Verified output section is visible
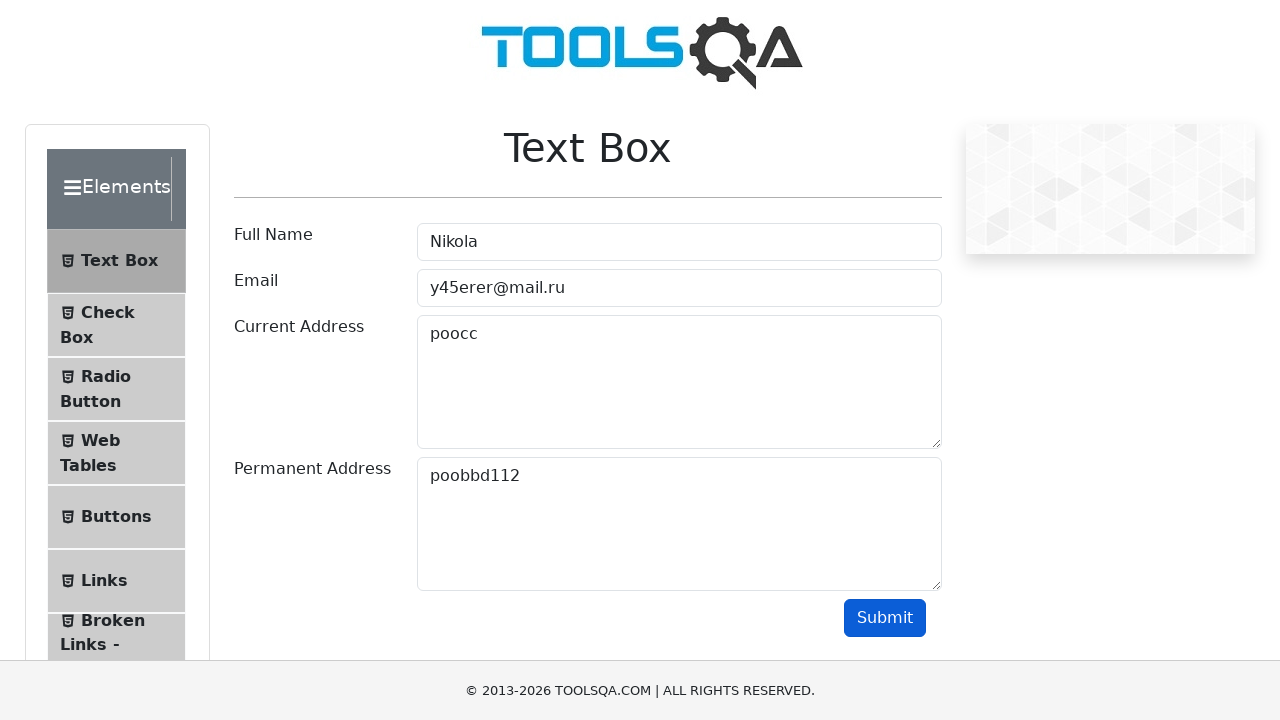

Verified 'Nikola' is displayed in output name field
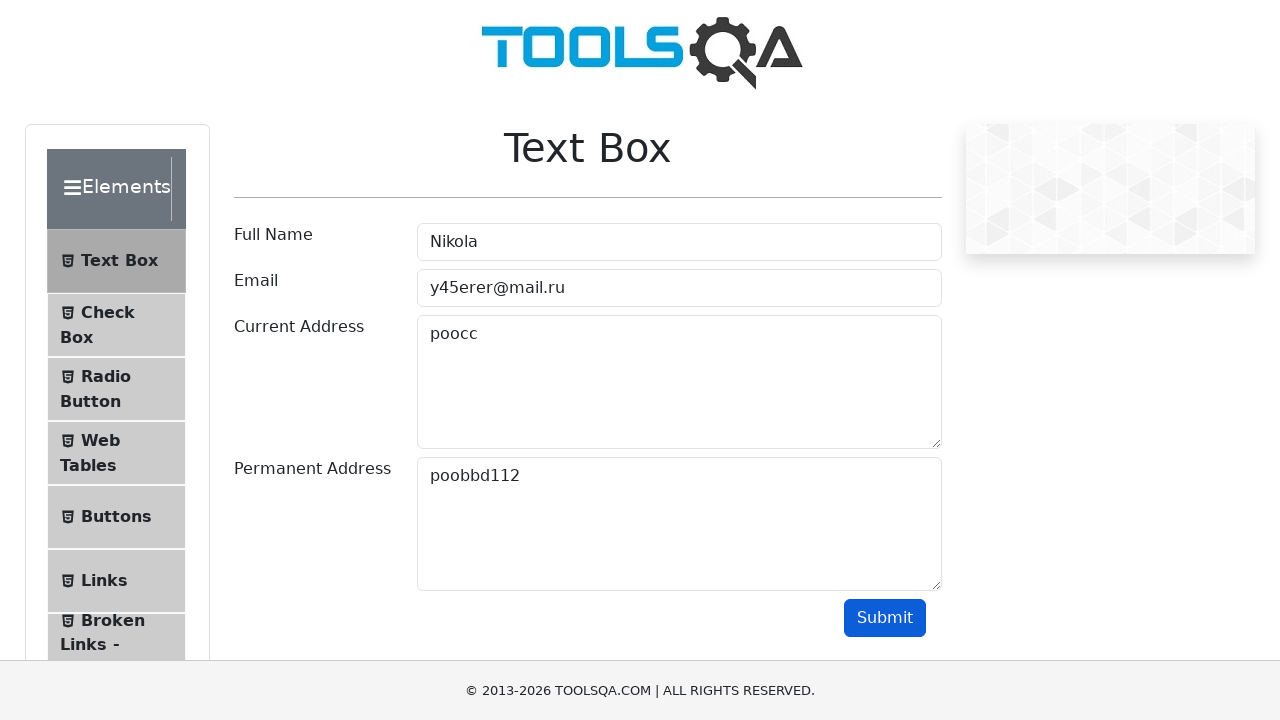

Verified 'y45erer' is displayed in output email field
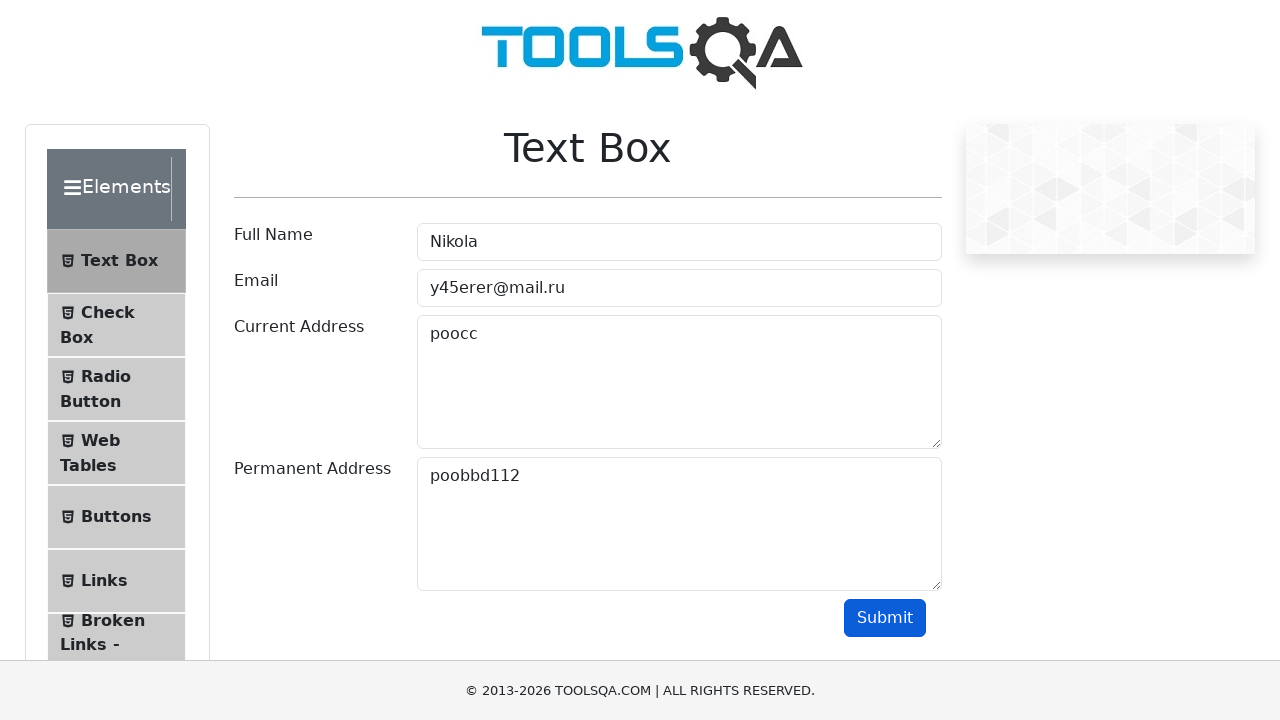

Verified 'poocc' is displayed in output current address field
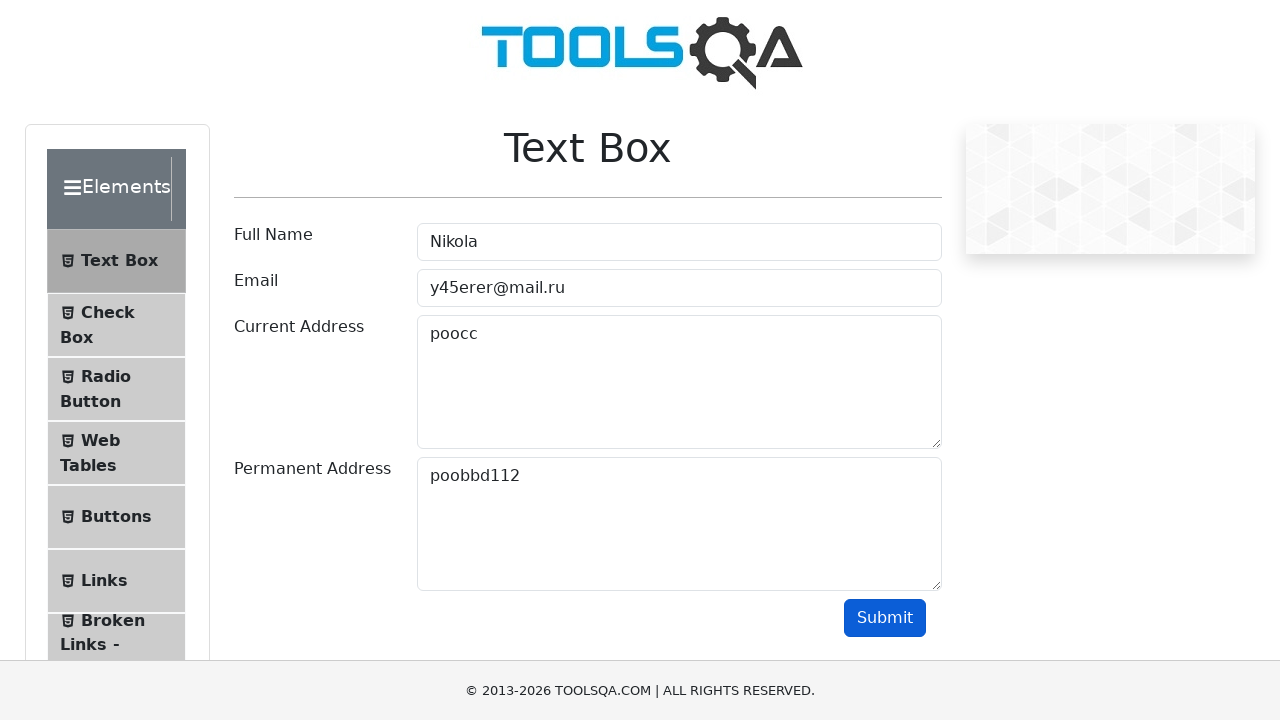

Verified 'poobbd112' is displayed in output permanent address field
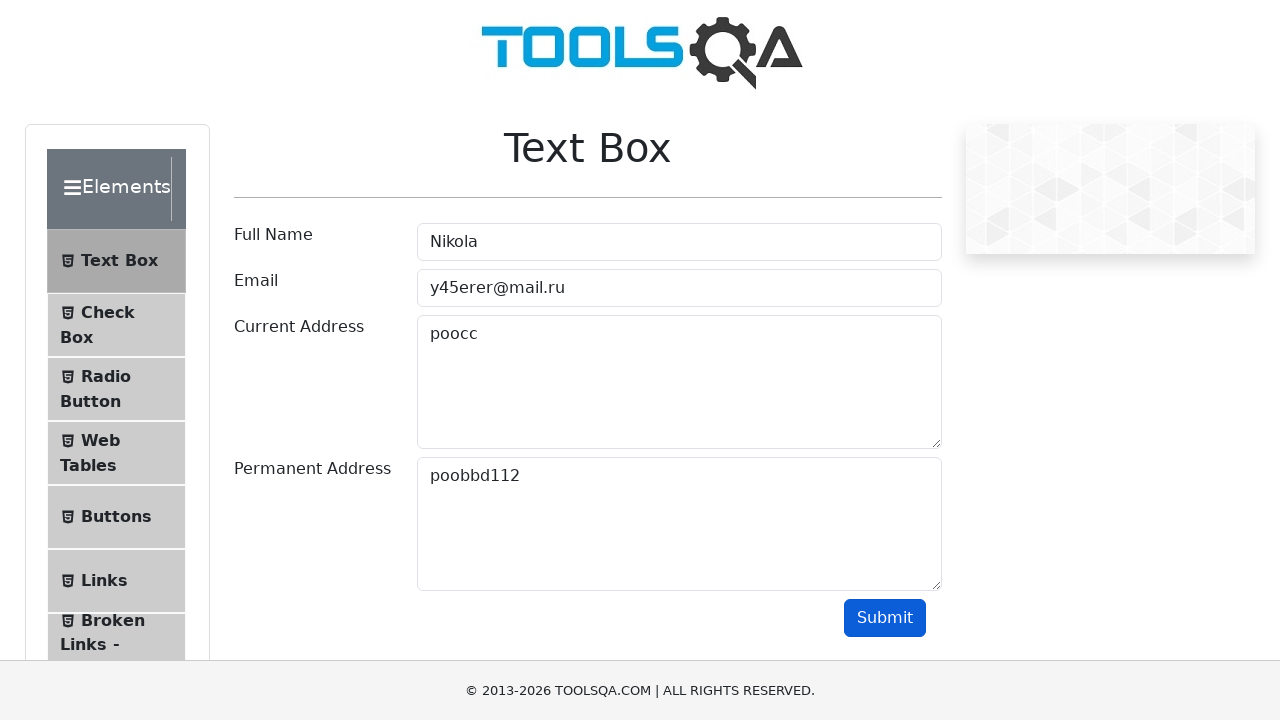

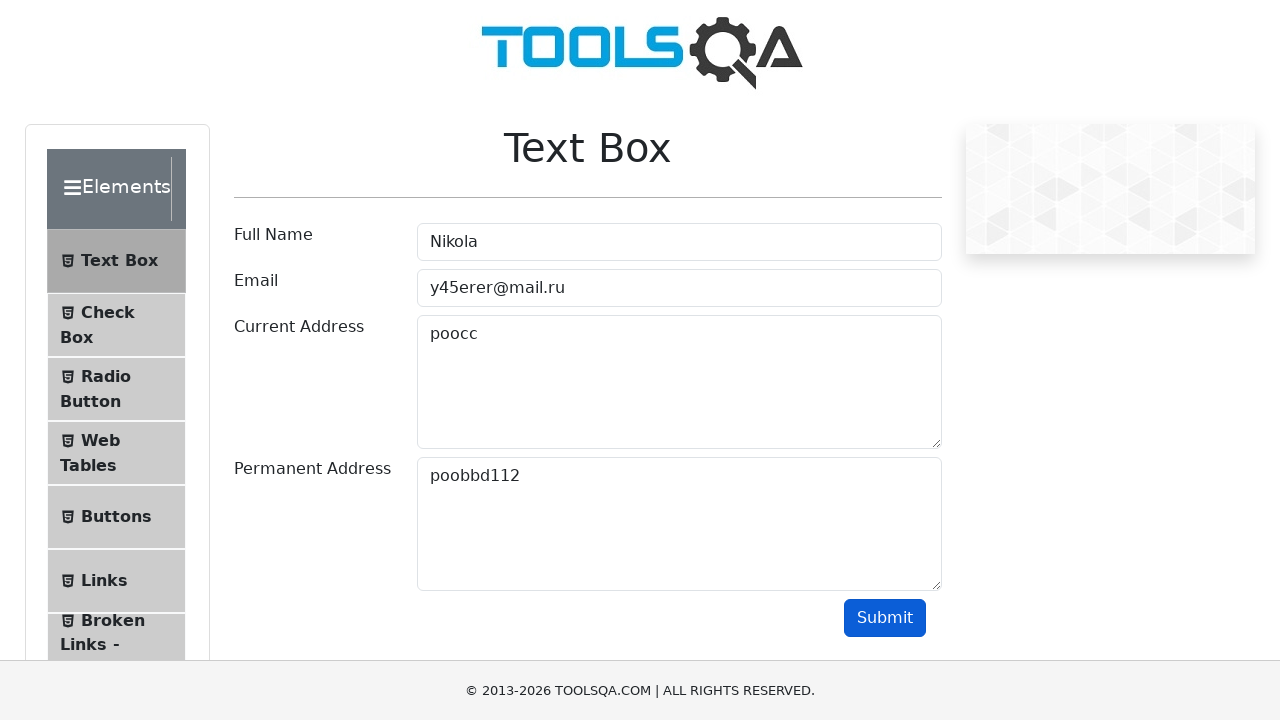